Tests drag and drop functionality on jQueryUI demo page by dragging an element to a drop target and verifying the drop was successful

Starting URL: https://jqueryui.com/droppable/

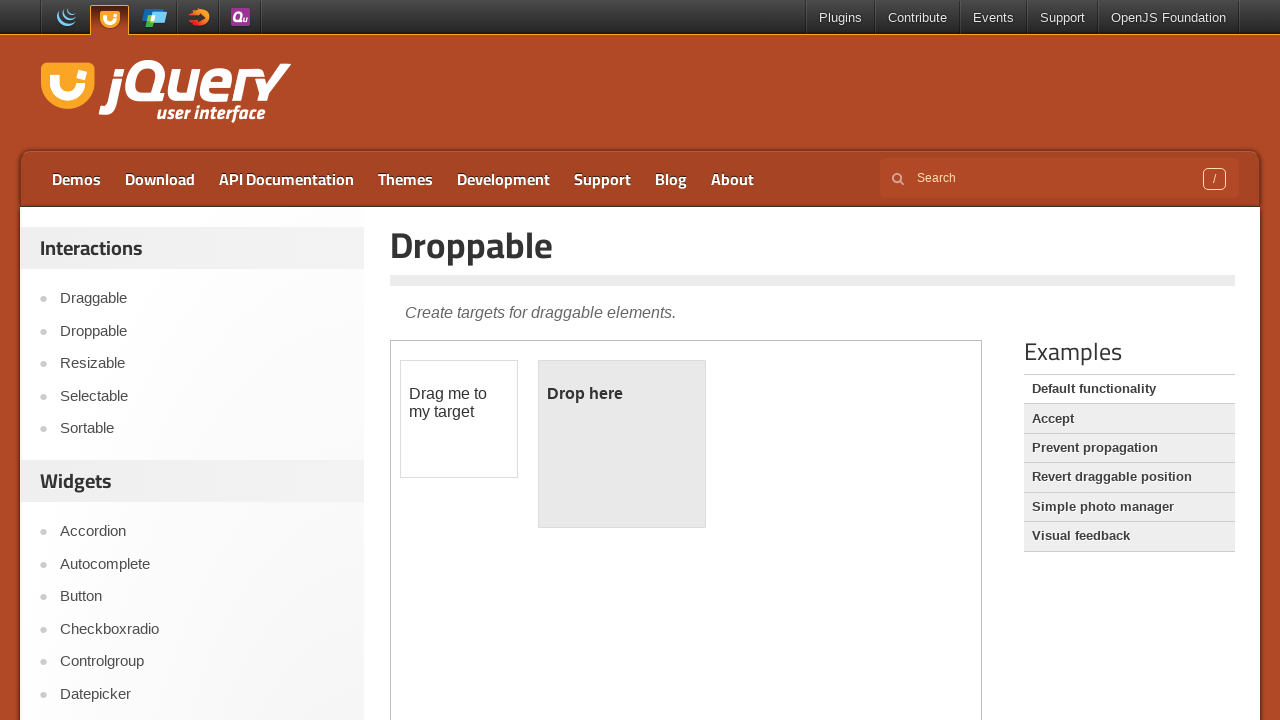

Navigated to jQueryUI droppable demo page
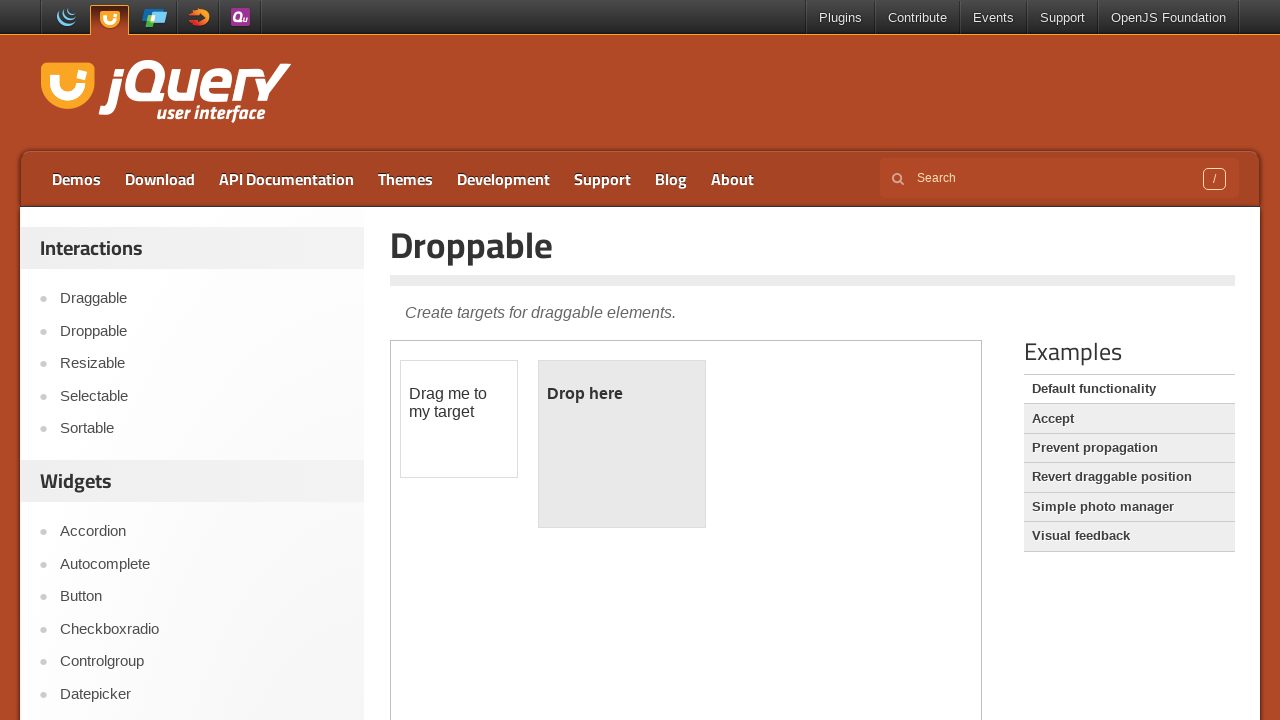

Located and switched to droppable demo iframe
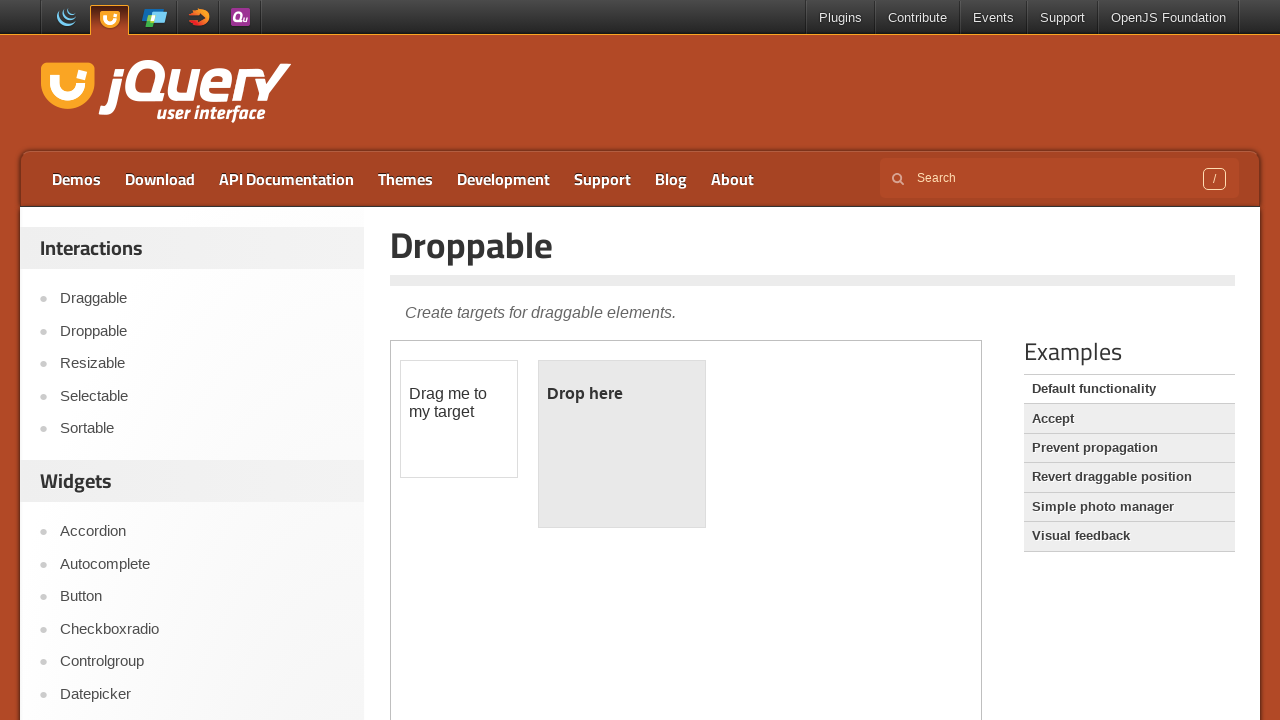

Located draggable source element
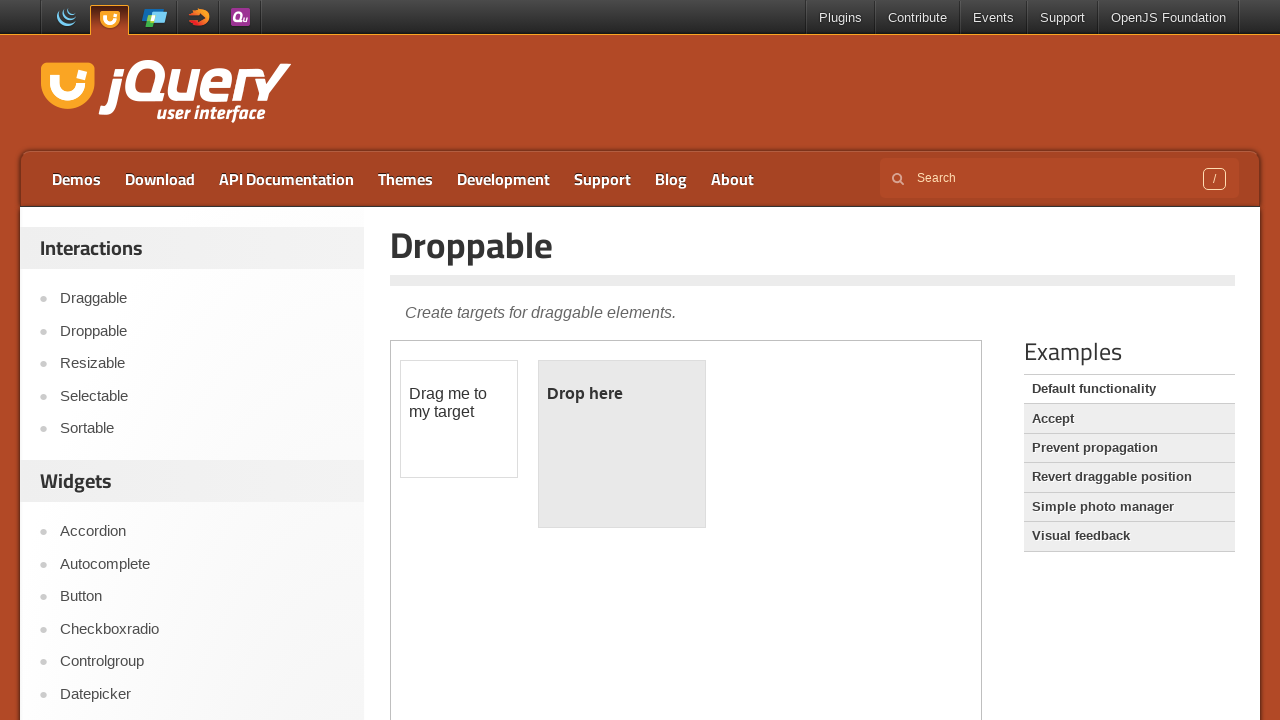

Located droppable destination element
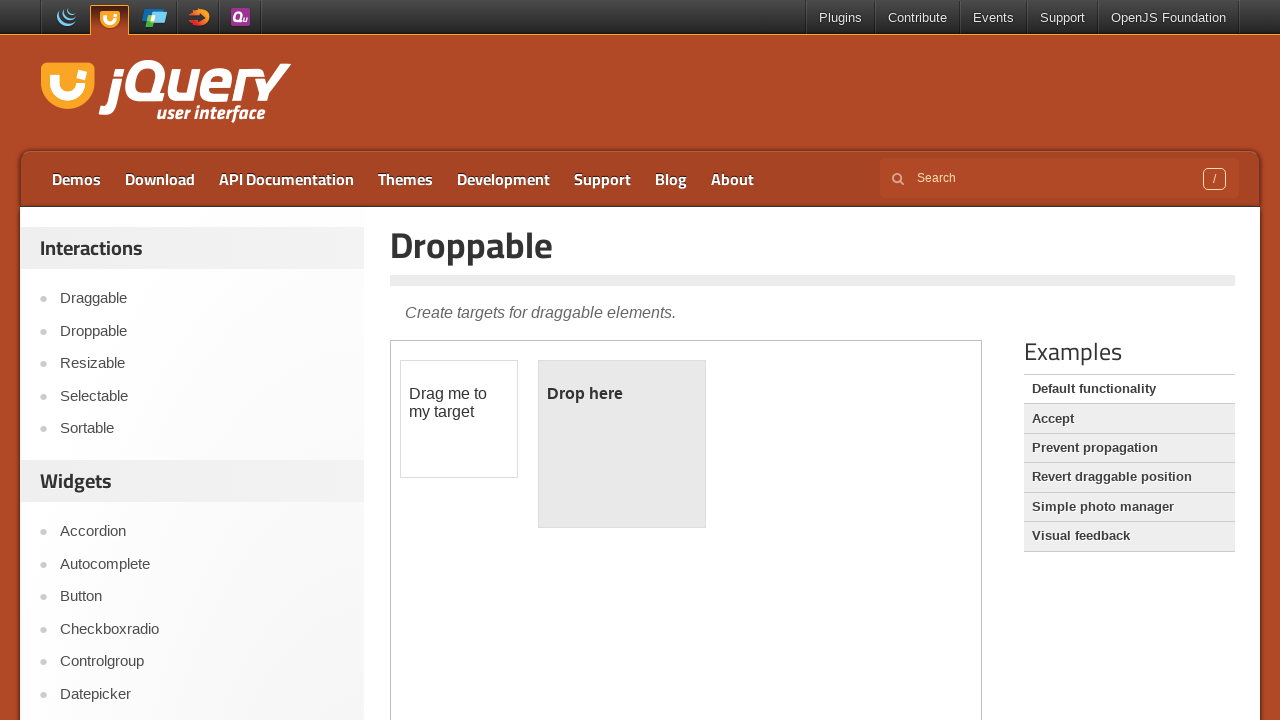

Dragged draggable element to droppable target at (622, 444)
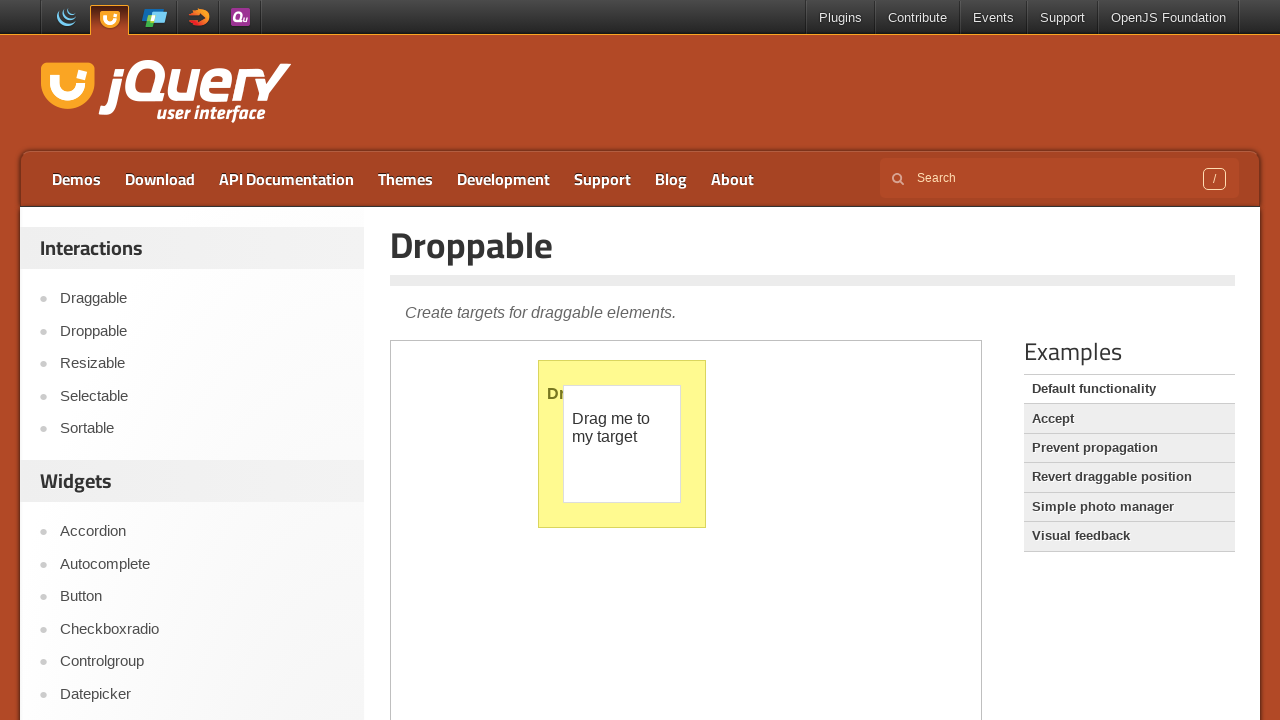

Verified drop was successful - droppable element now displays 'Dropped!' text
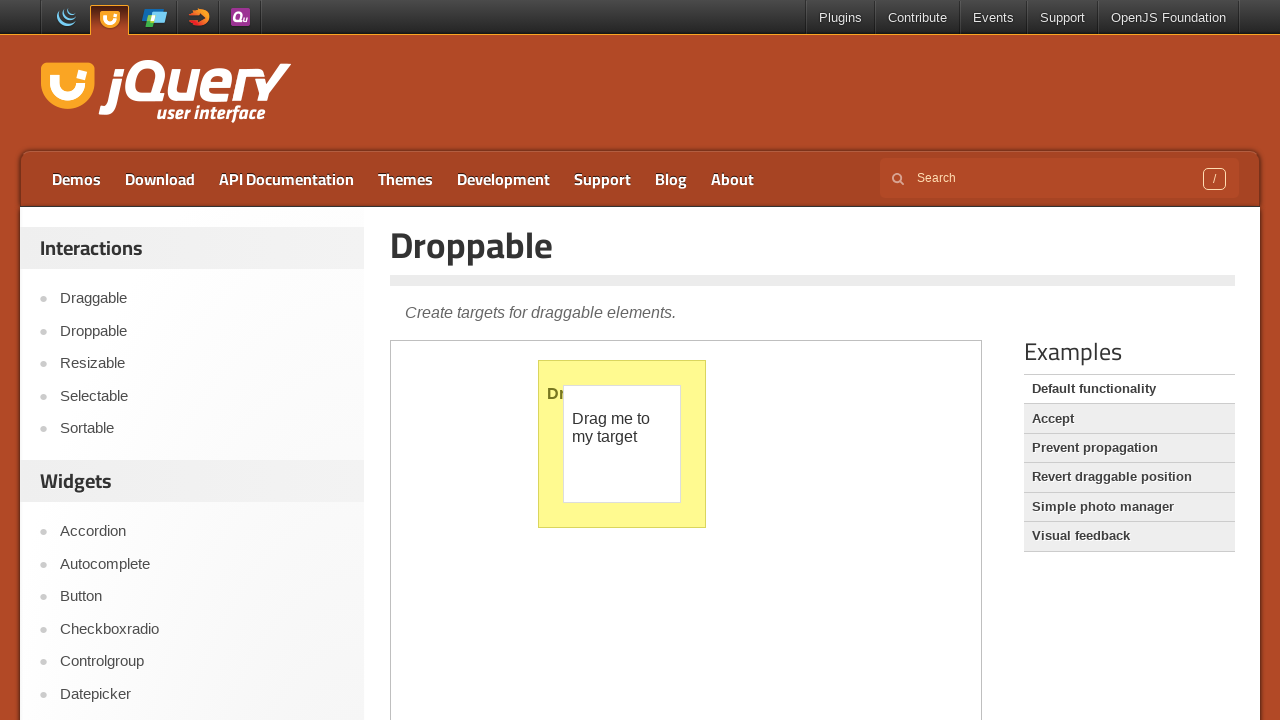

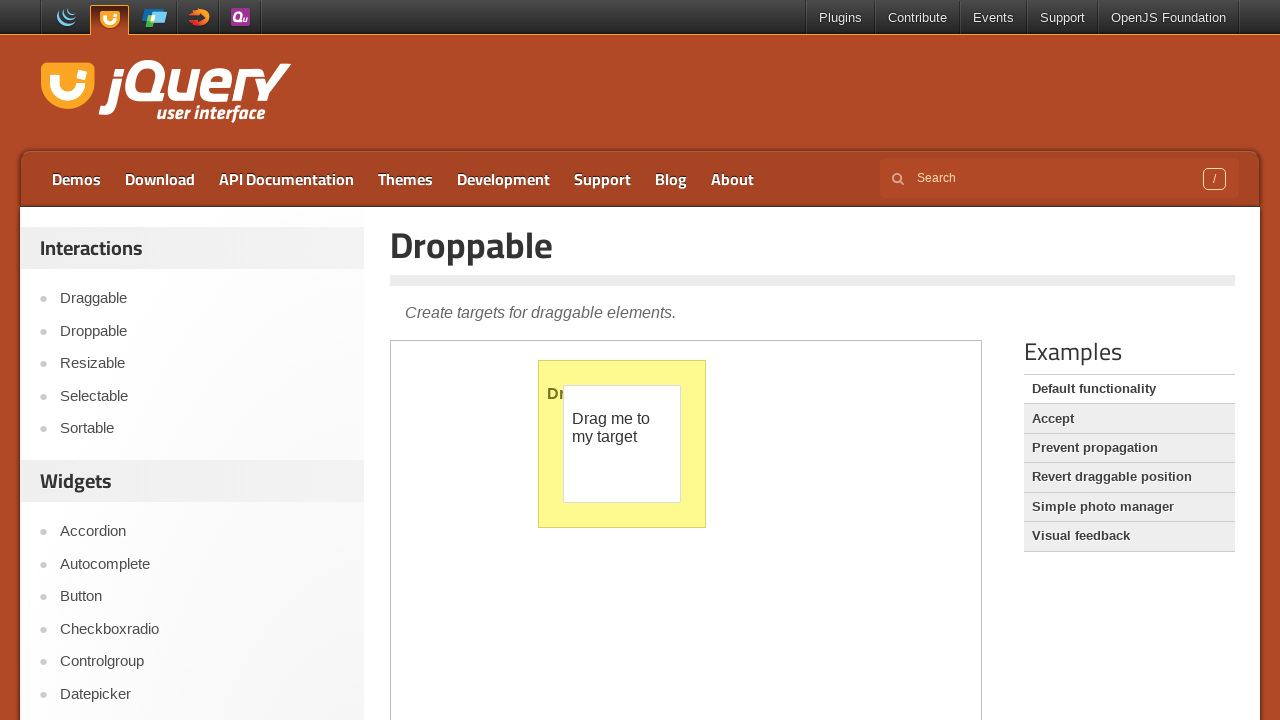